Tests input validation by typing text in the second number input field

Starting URL: https://testsheepnz.github.io/BasicCalculator

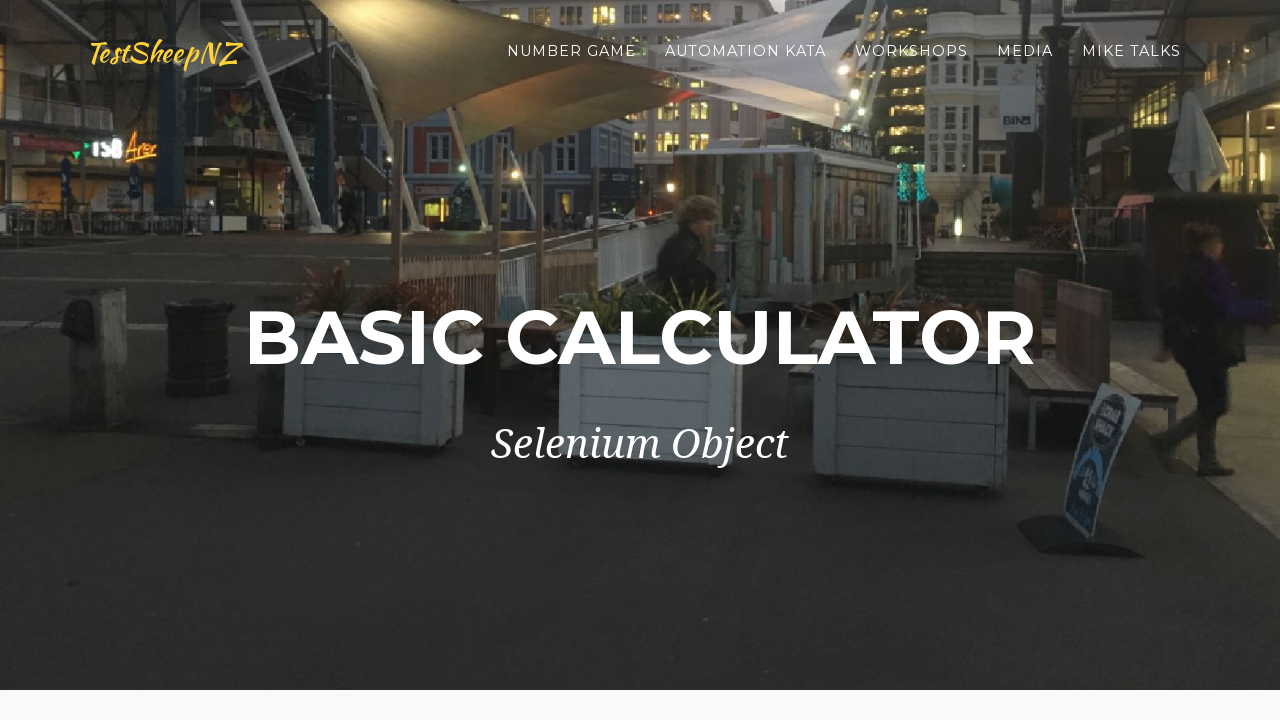

Selected 'Prototype' calculator version from dropdown on #selectBuild
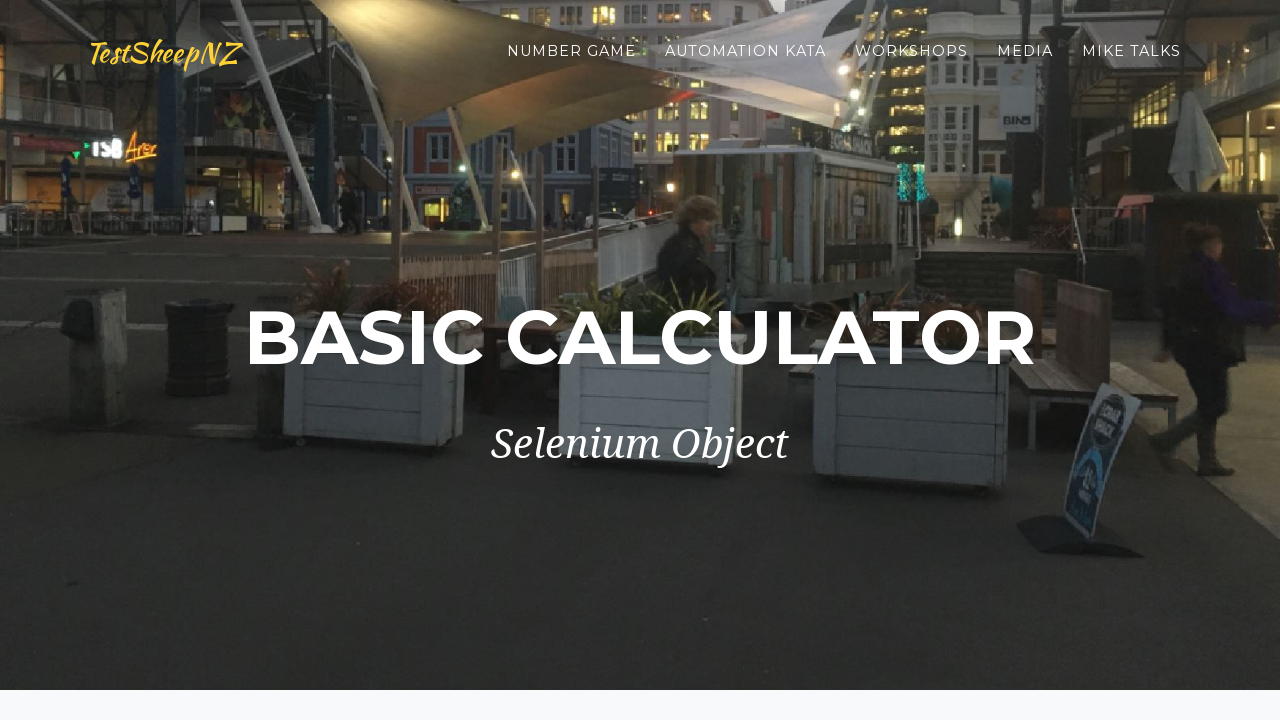

Typed 'Text' in the second number input field on input[name=number2]
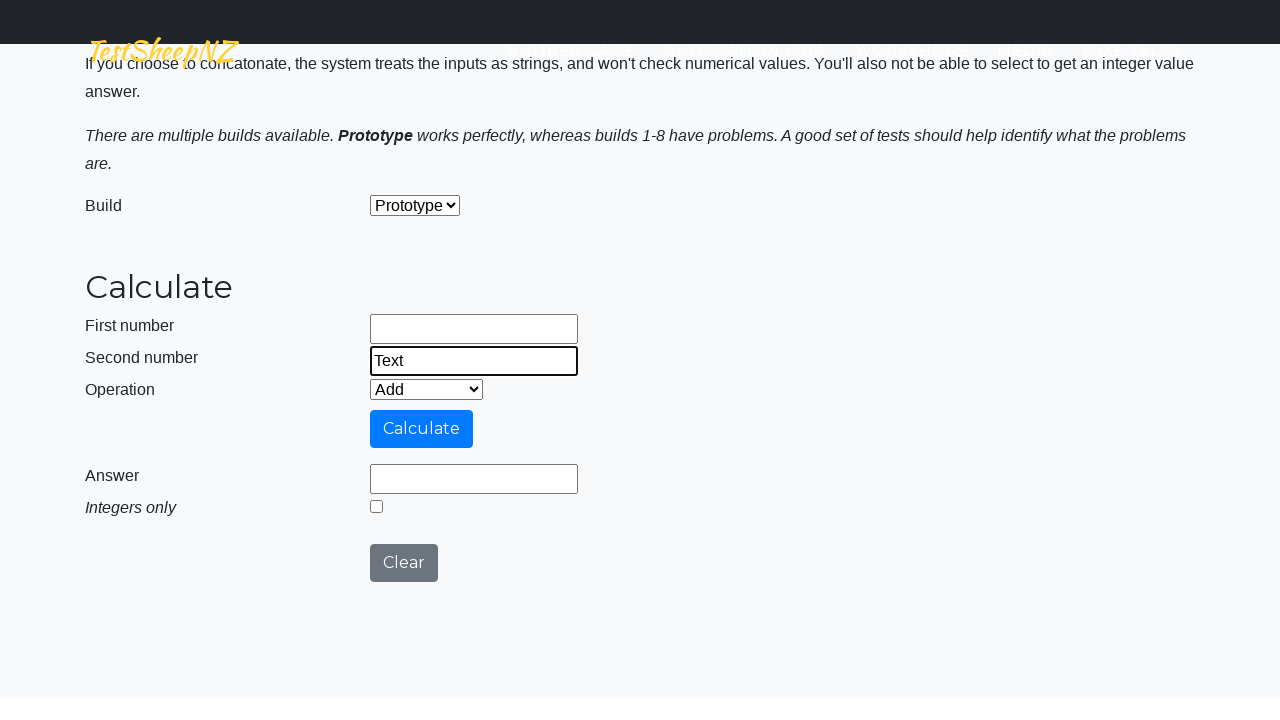

Confirmed second number input field is present
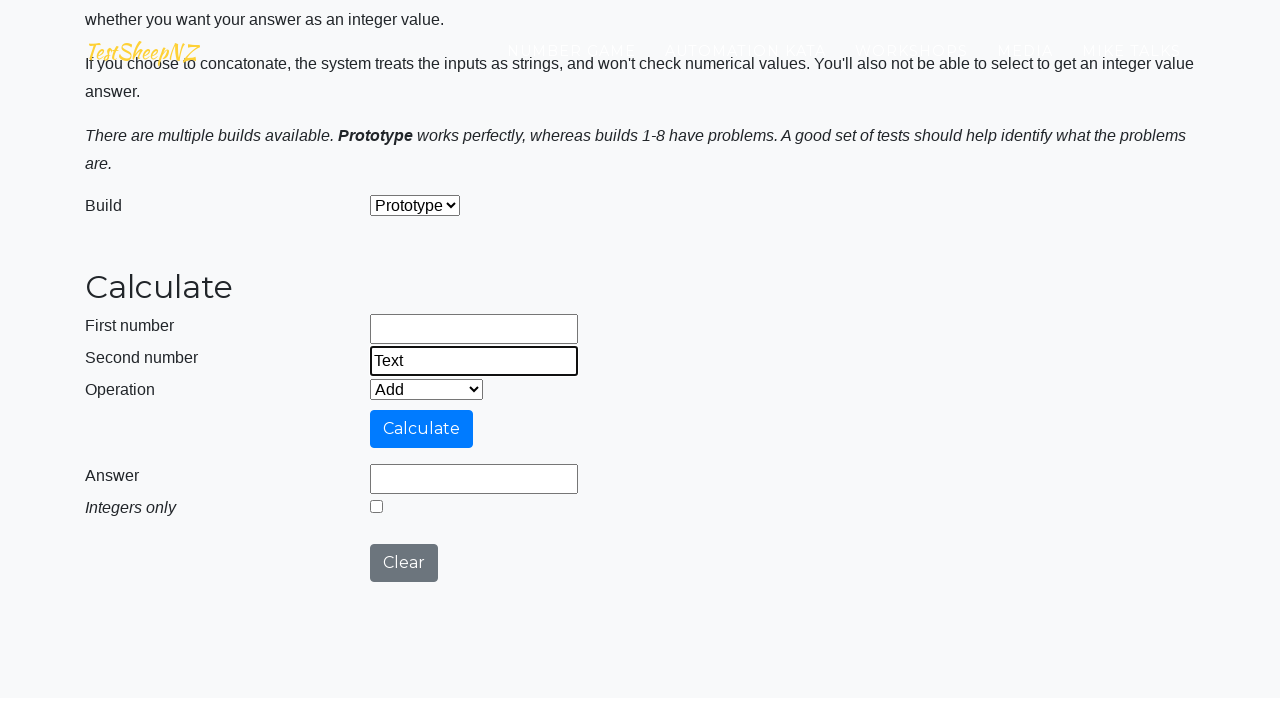

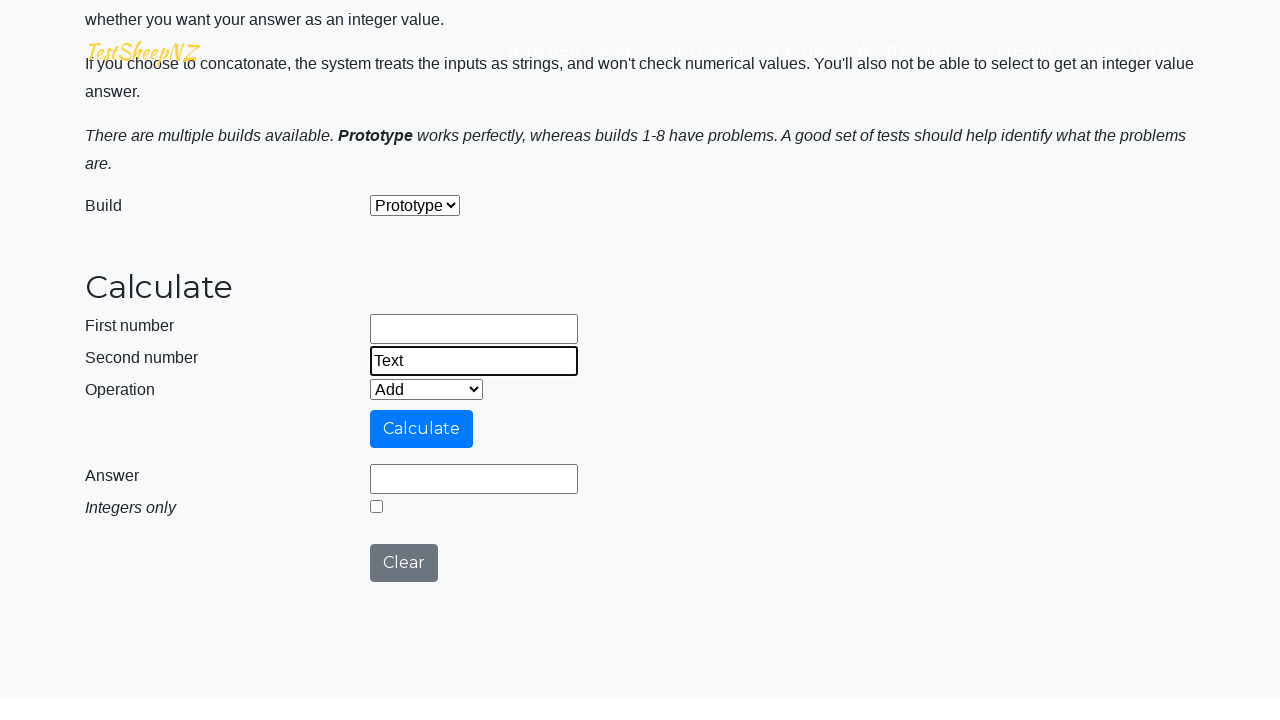